Tests radio button selection and checkbox interactions on a registration form by selecting gender radio button and checking hobby checkboxes

Starting URL: http://demo.automationtesting.in/Register.html

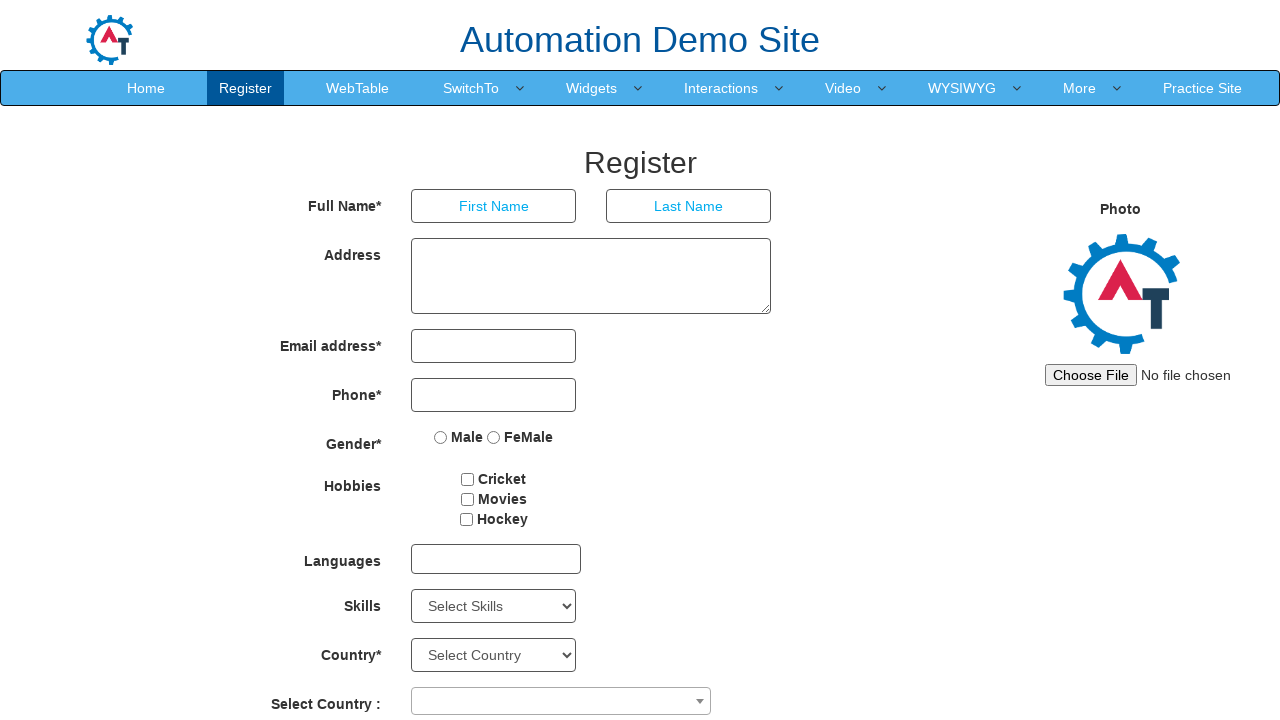

Located female radio button element
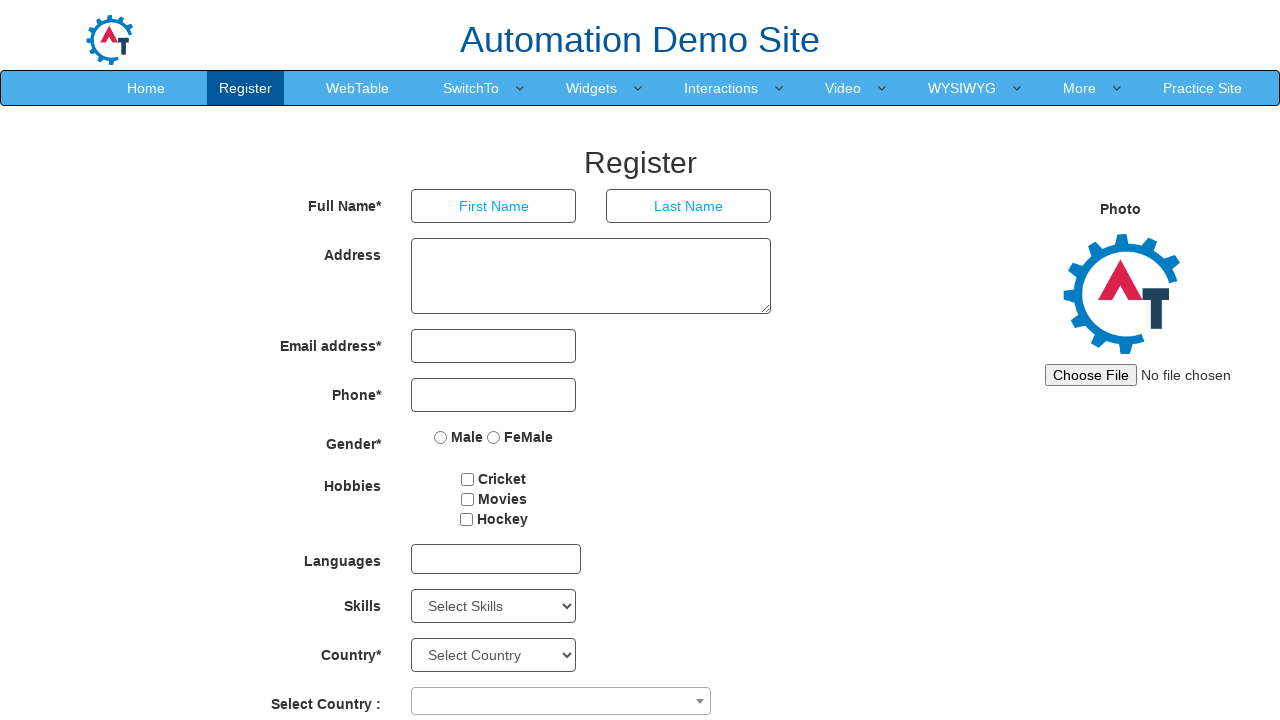

Clicked male radio button as female was not the first option at (494, 437) on xpath=//*[@id="basicBootstrapForm"]/div[5]/div/label[2]/input
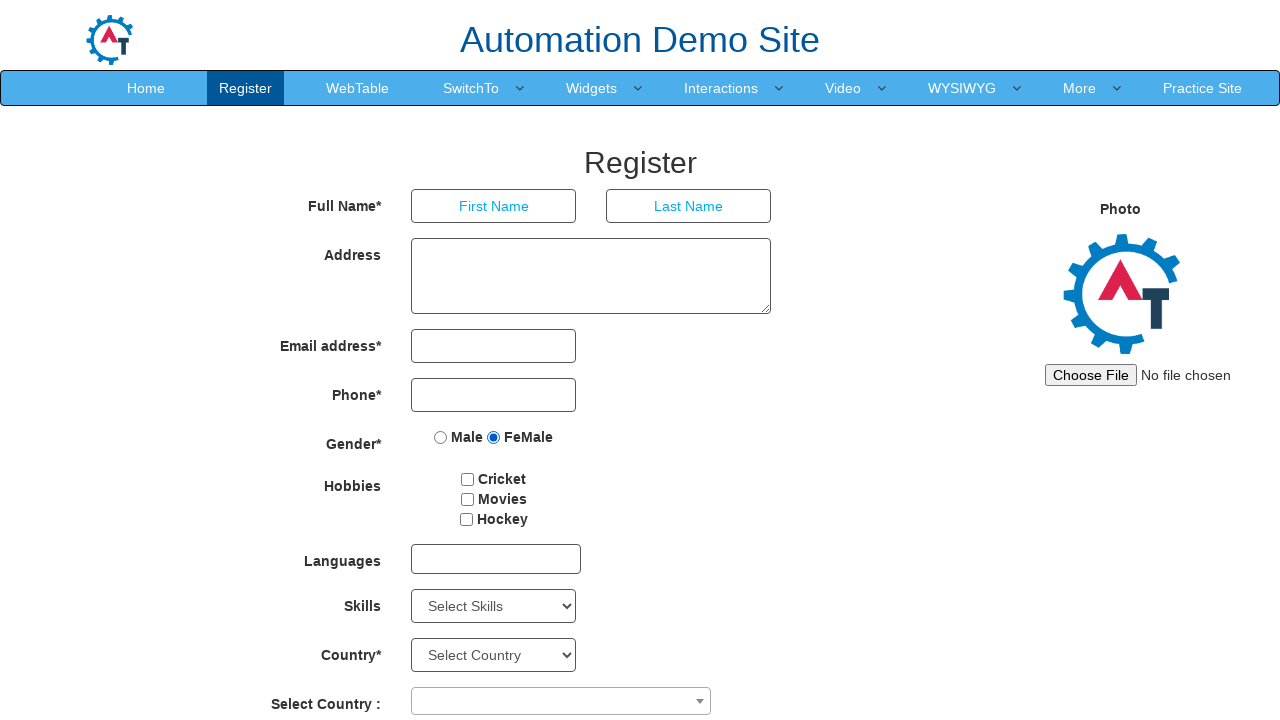

Checked first hobby checkbox at (468, 479) on #checkbox1
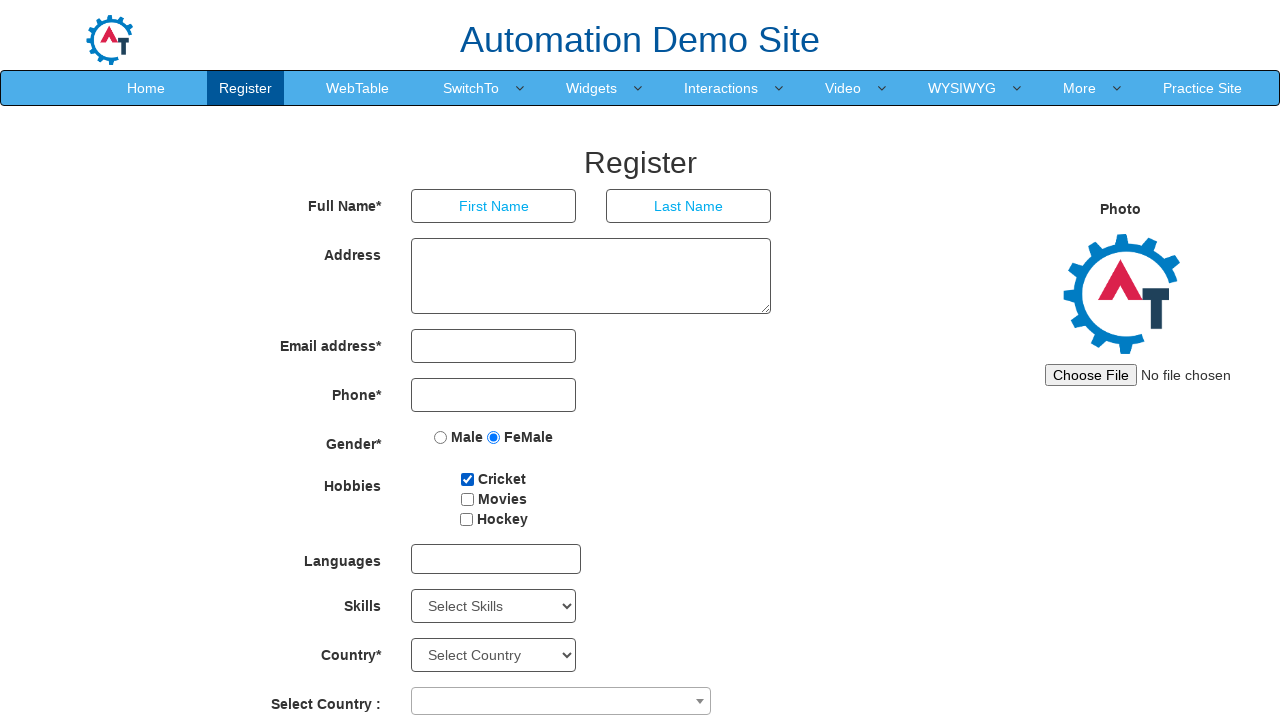

Checked second hobby checkbox at (467, 499) on #checkbox2
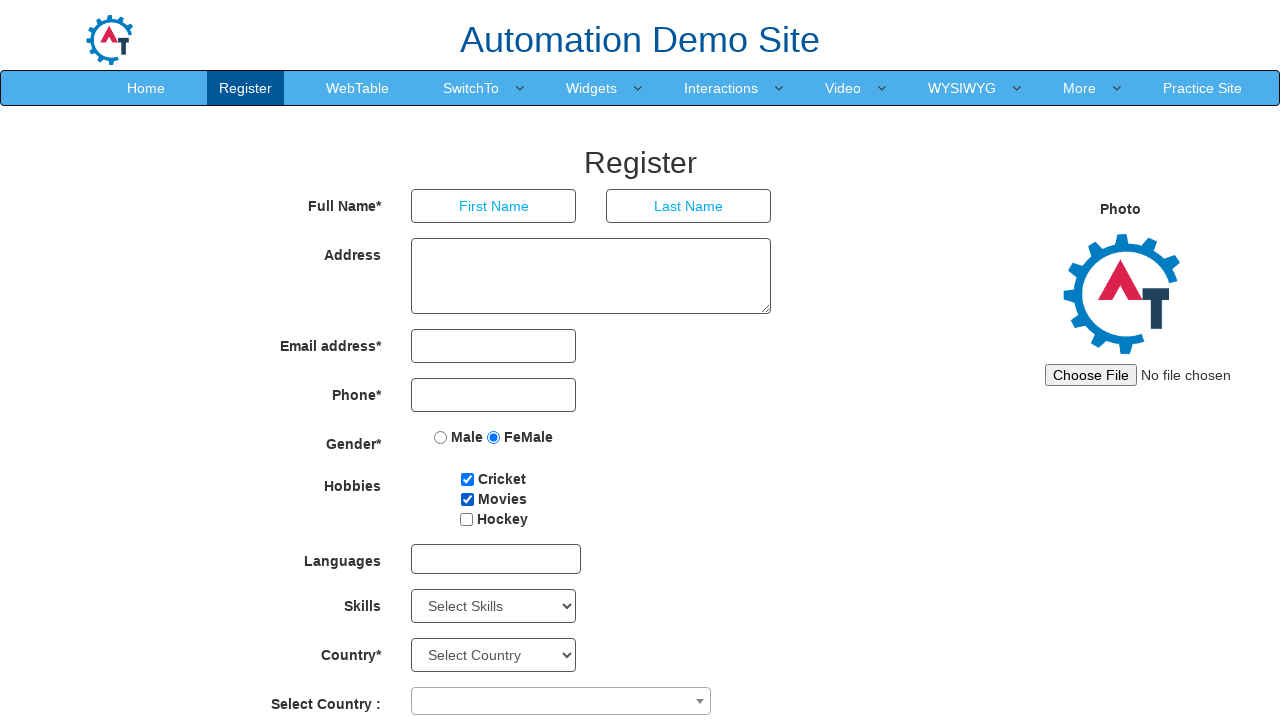

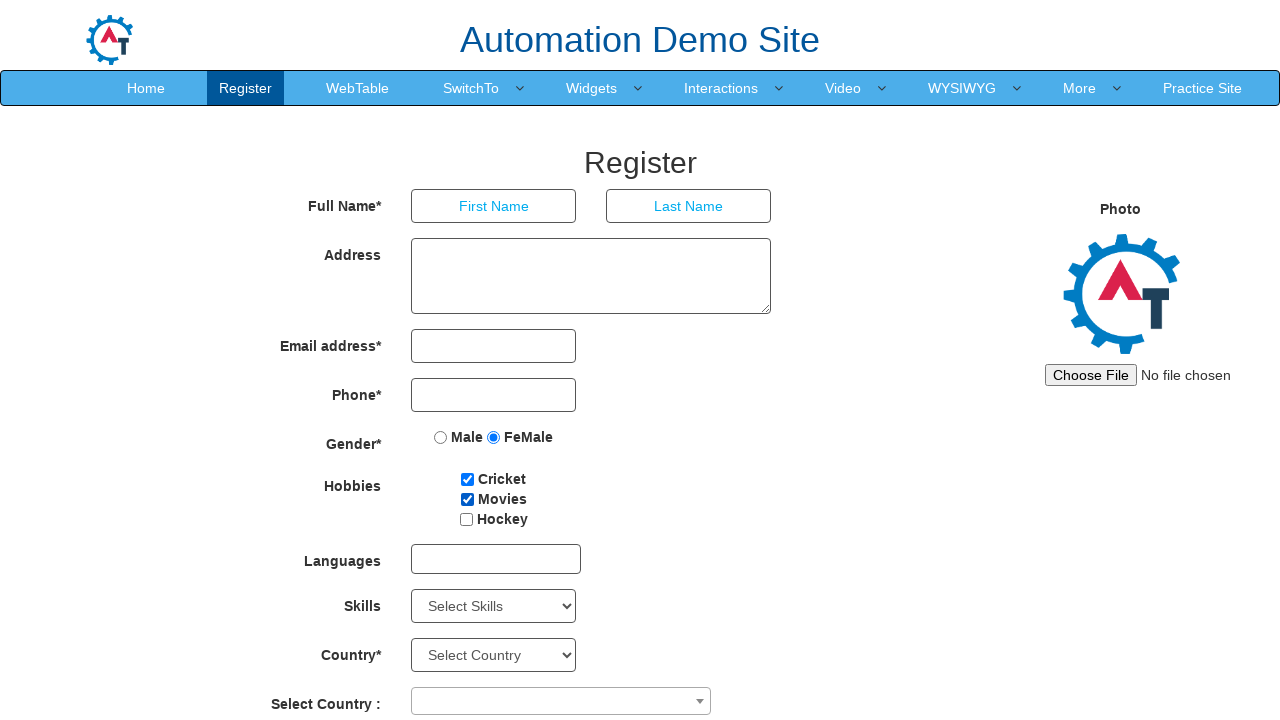